Tests registration form validation with password less than 6 characters.

Starting URL: https://alada.vn/tai-khoan/dang-ky.html

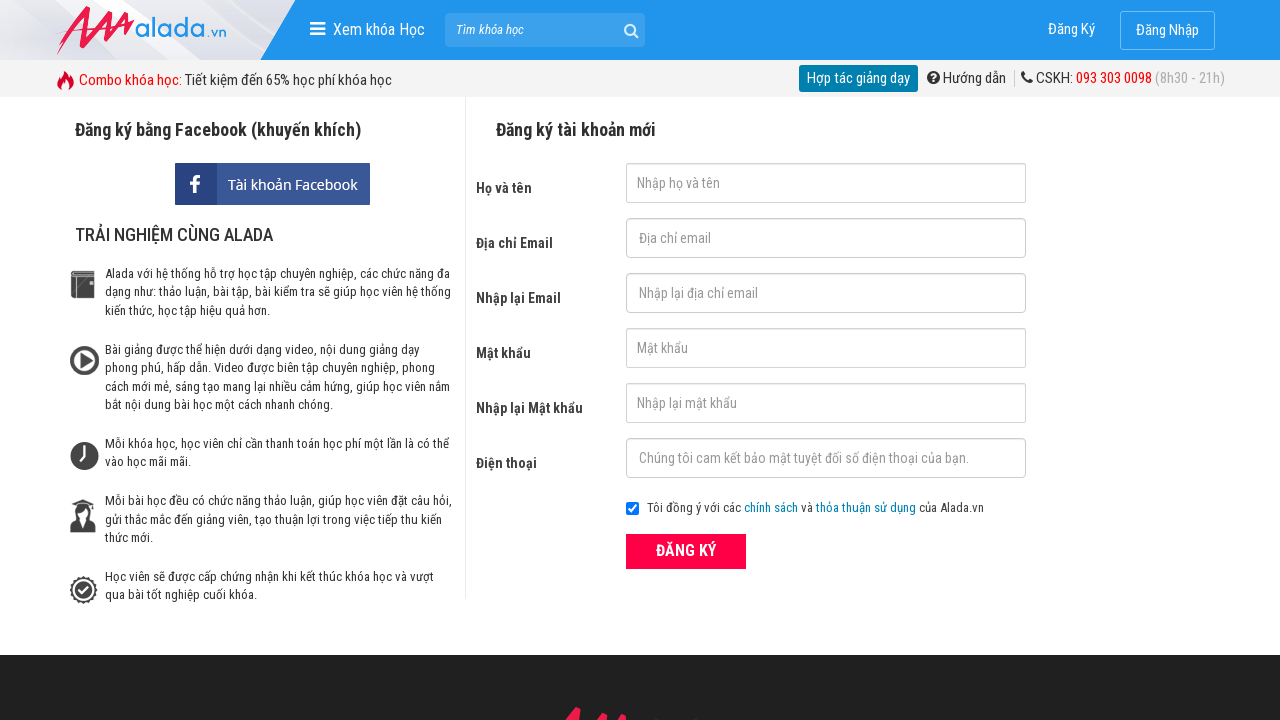

Filled first name field with 'Donald Trump' on input[name='txtFirstname']
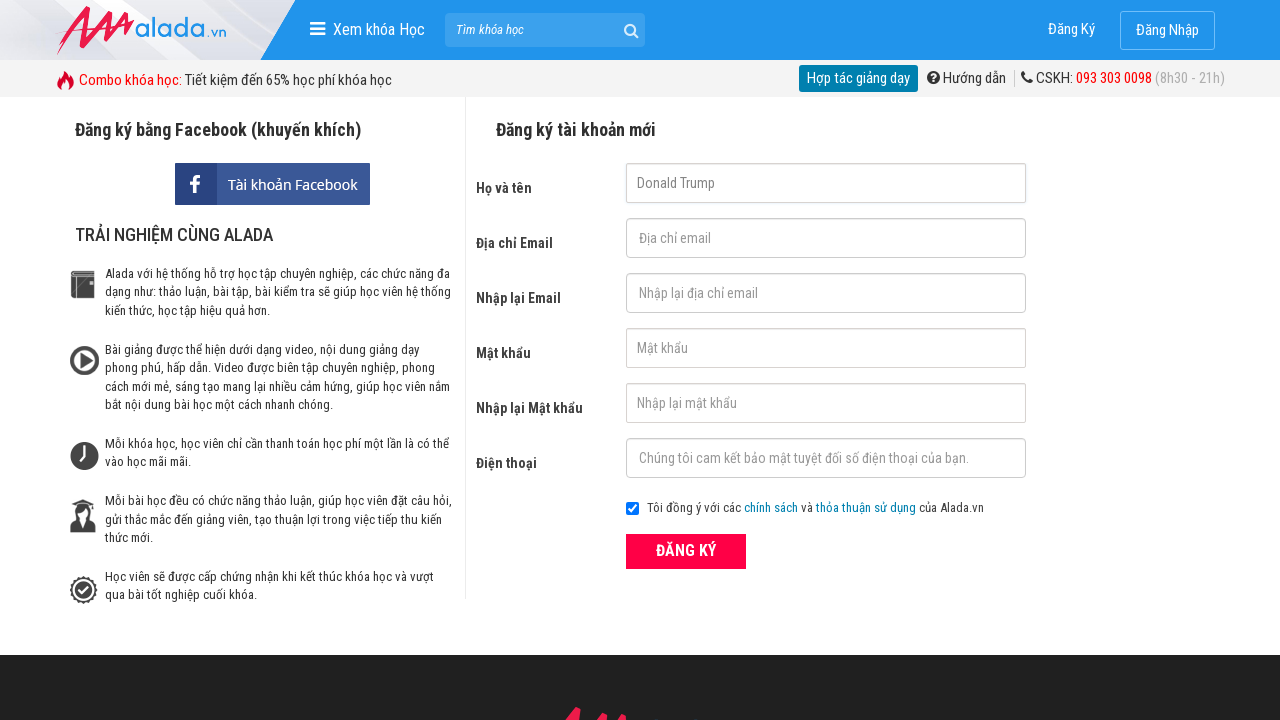

Filled email field with 'abc123@gmail.com' on input[name='txtEmail']
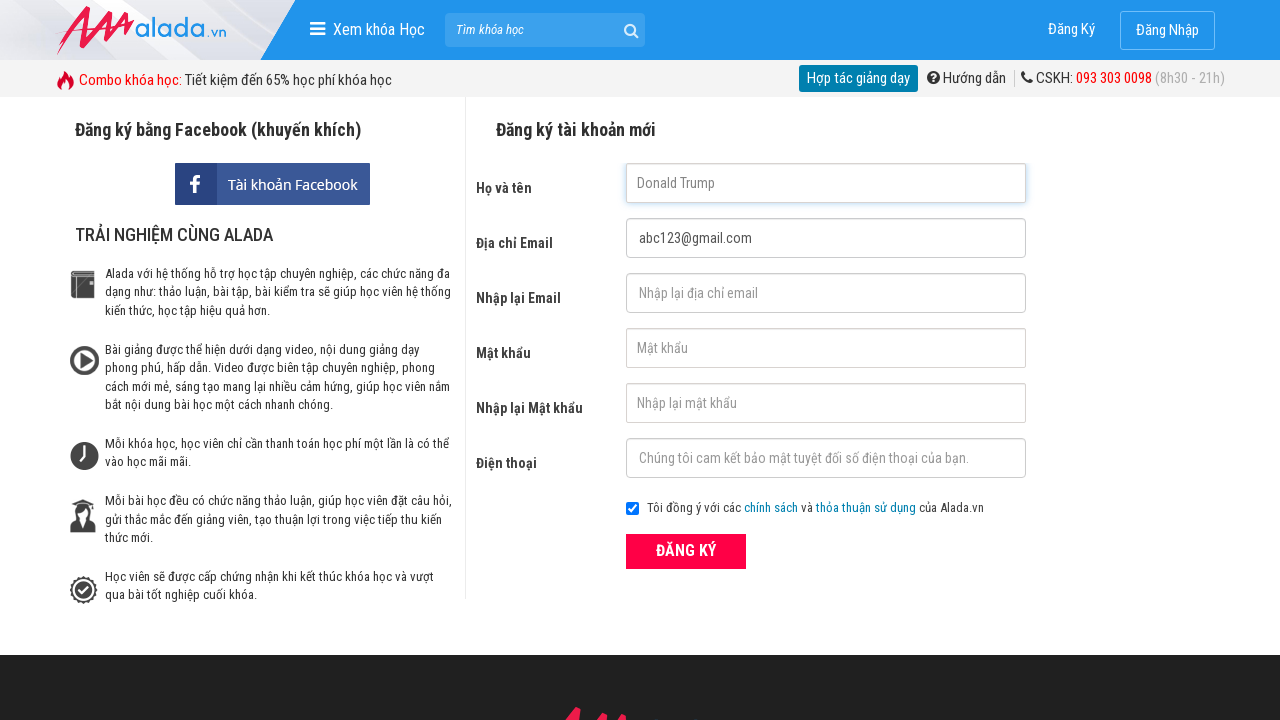

Filled confirm email field with 'abc123@gmail.com' on input[name='txtCEmail']
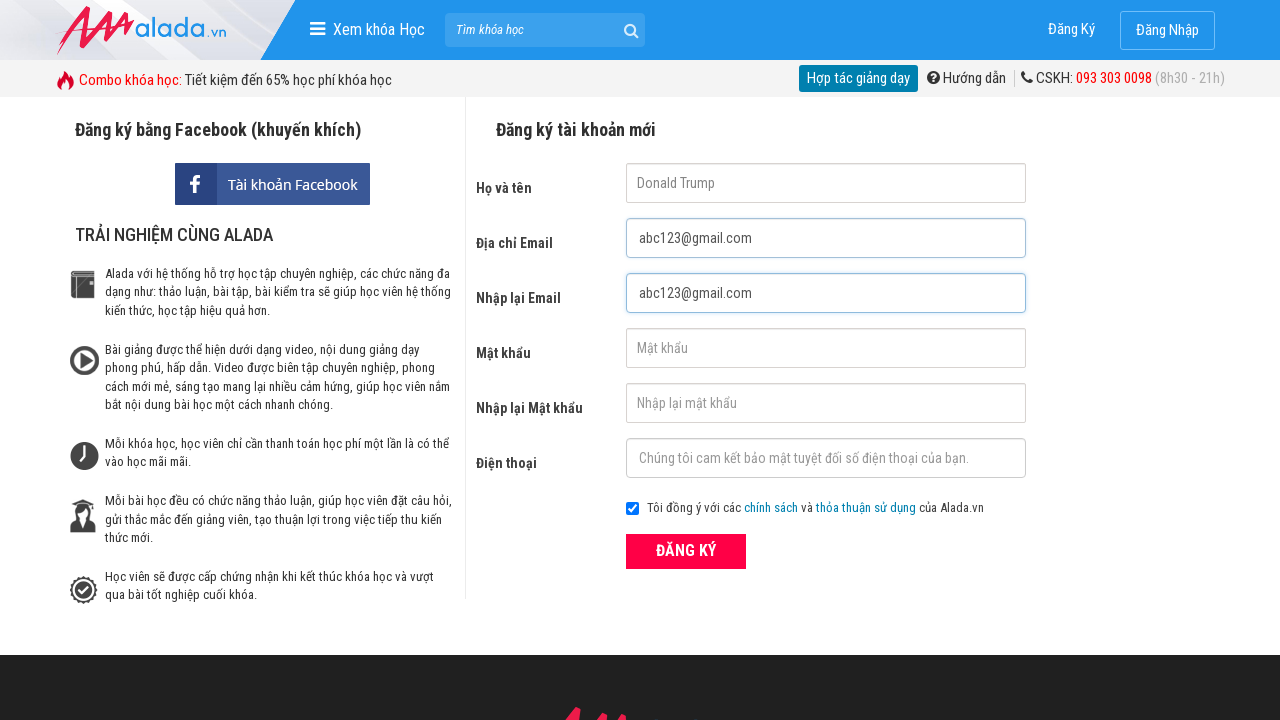

Filled password field with '12345' (less than 6 characters) on input[name='txtPassword']
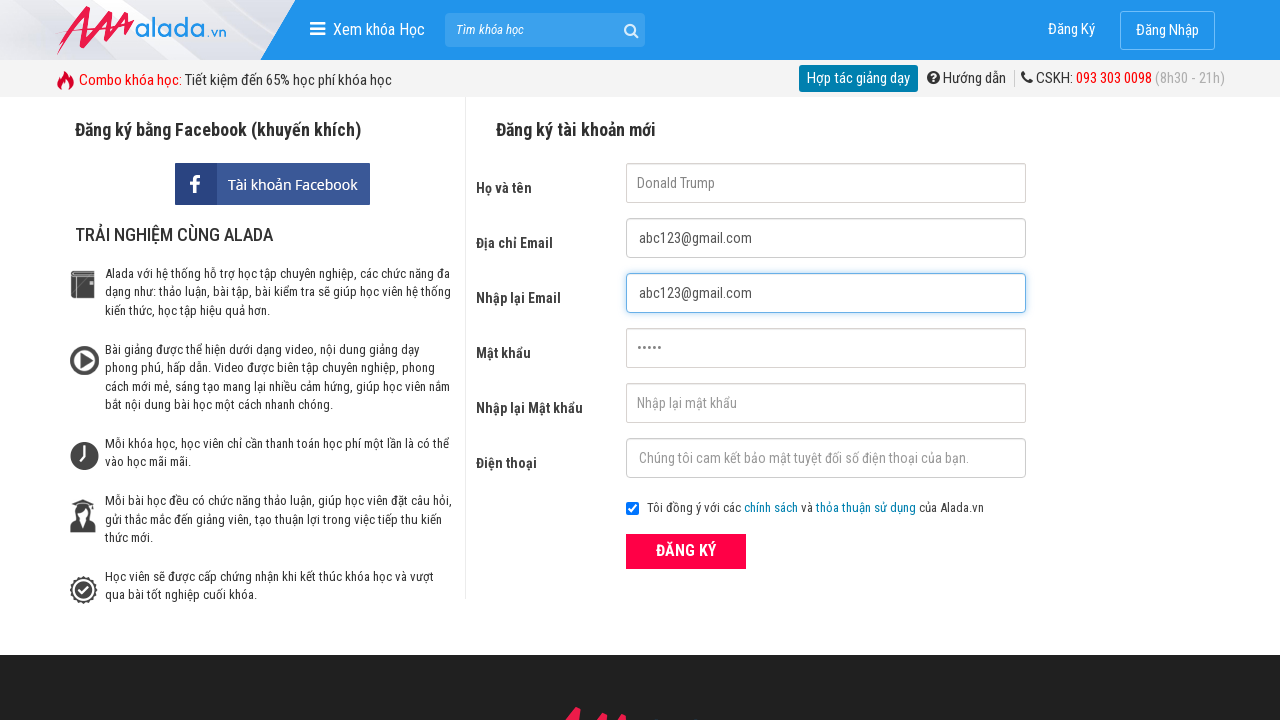

Filled confirm password field with '12345' on input[name='txtCPassword']
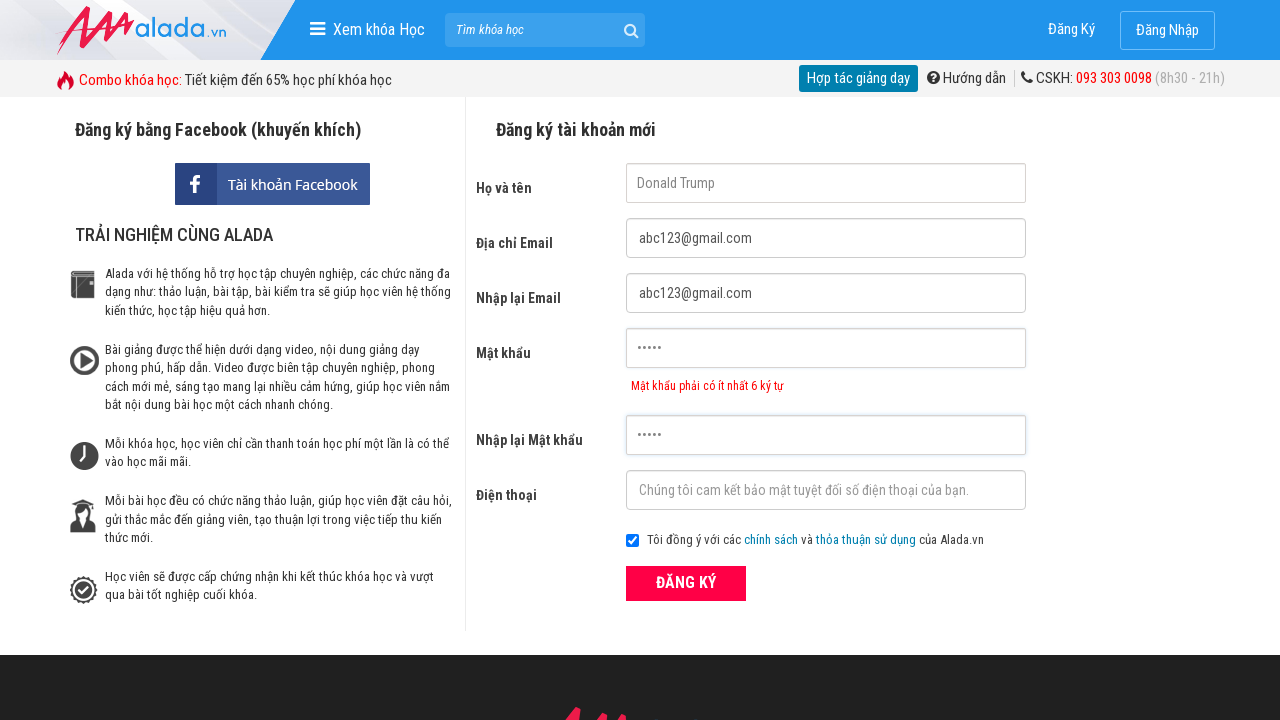

Filled phone field with '0912345678' on input[name='txtPhone']
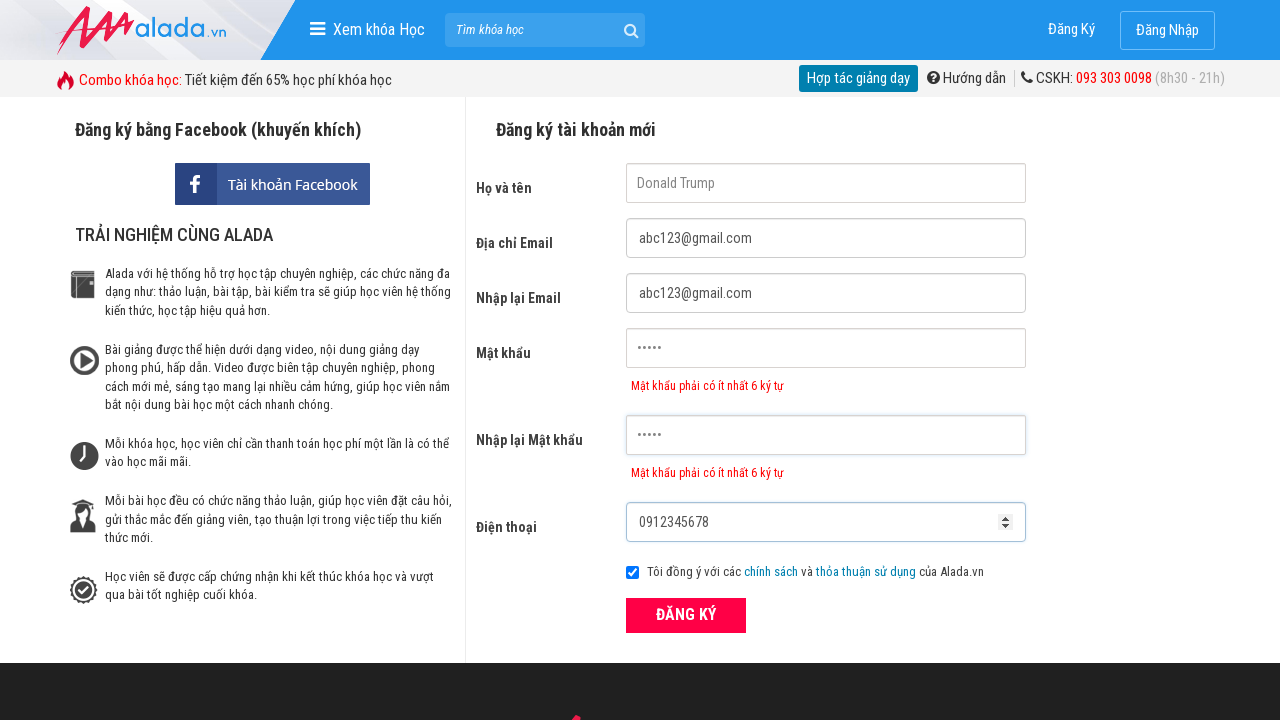

Clicked register button at (686, 615) on xpath=//form[@id='frmLogin']//button[text()='ĐĂNG KÝ']
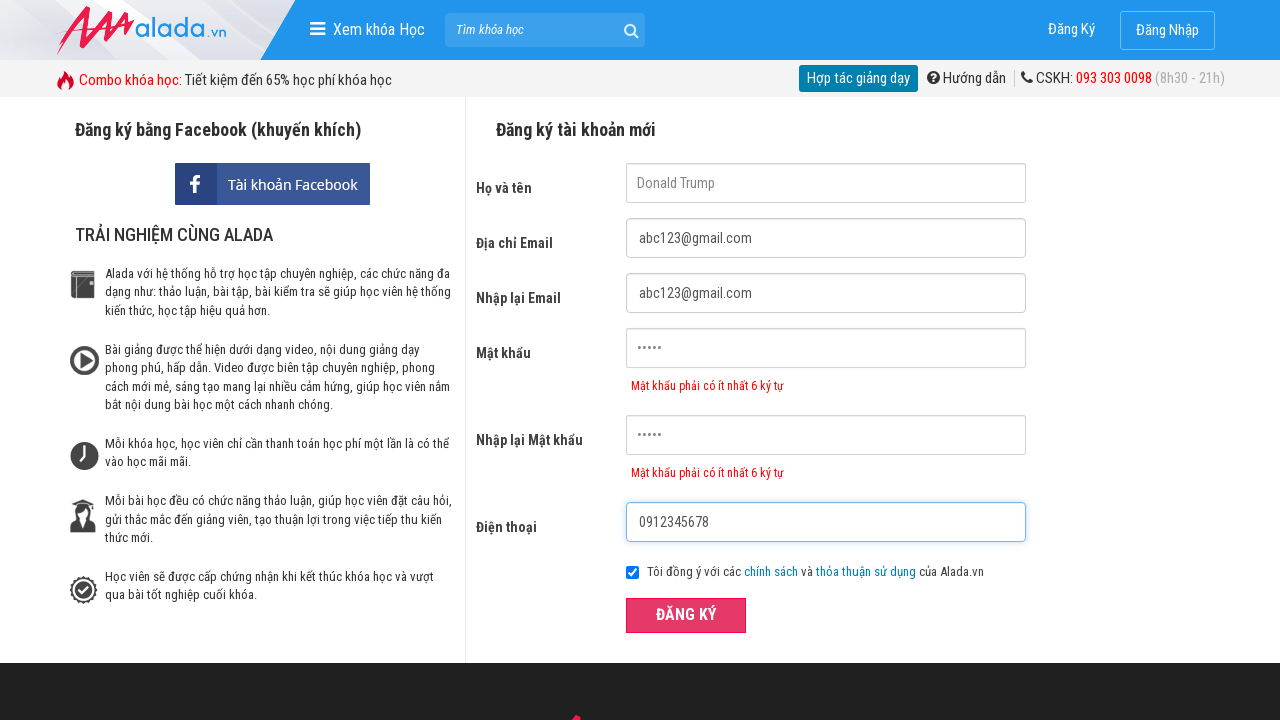

Password error message appeared
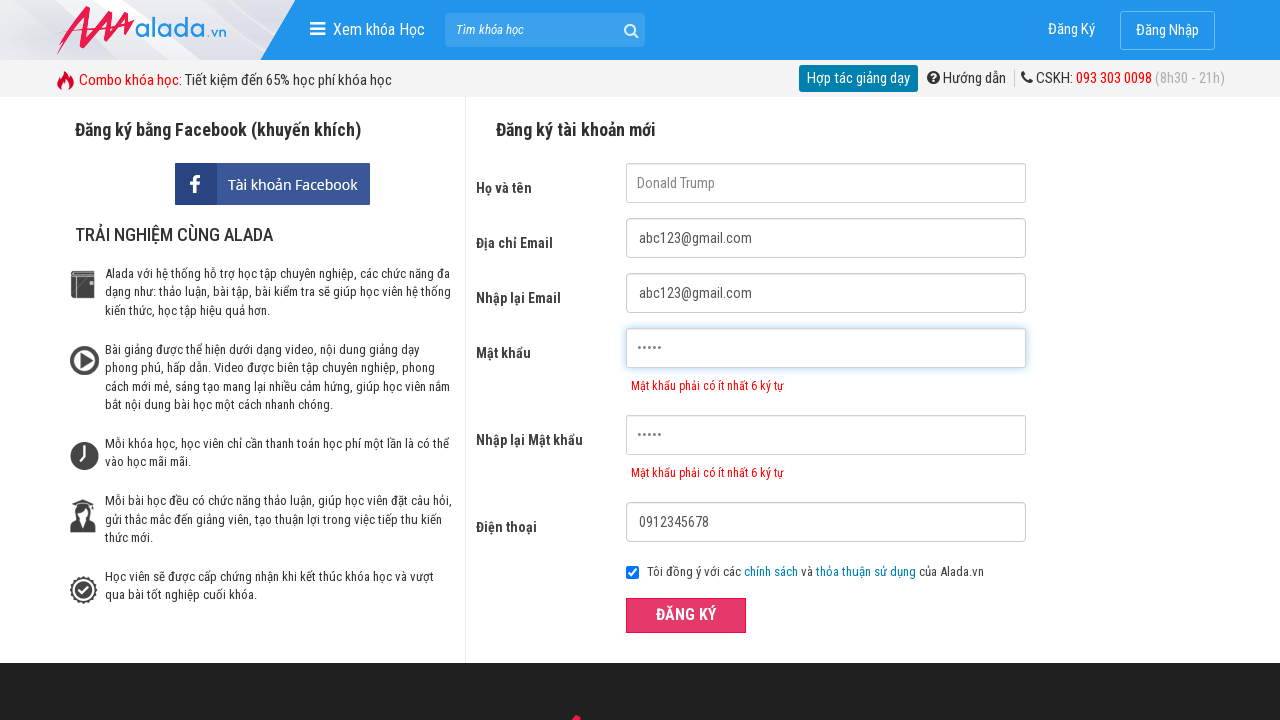

Confirm password error message appeared
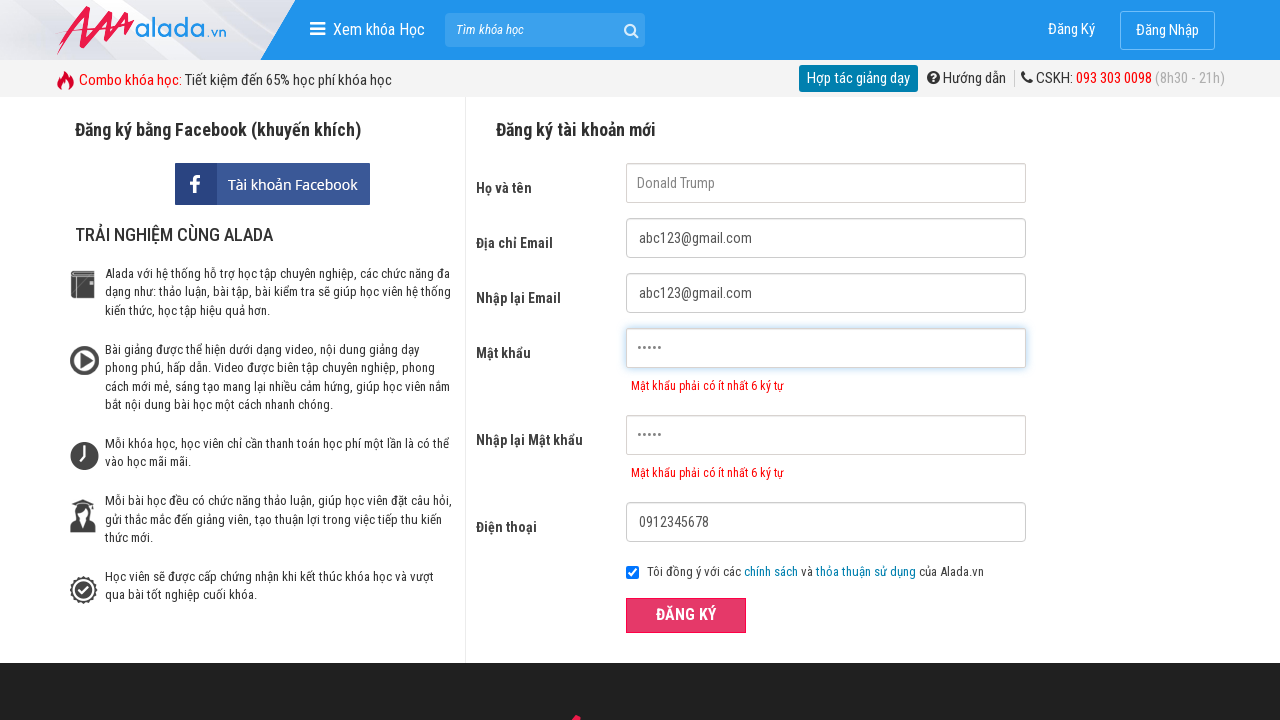

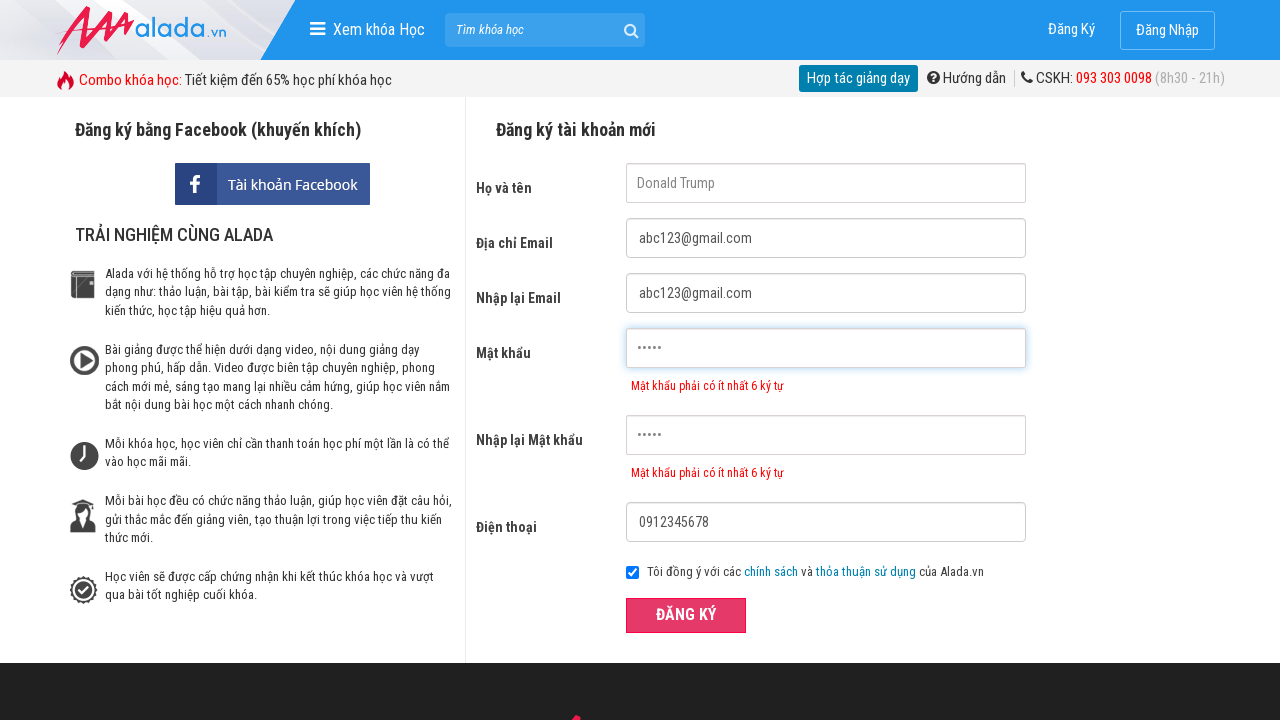